Tests dynamic loading where an element is hidden on page load, clicks a start button, waits for loading to complete, and verifies the finish text appears.

Starting URL: http://the-internet.herokuapp.com/dynamic_loading/1

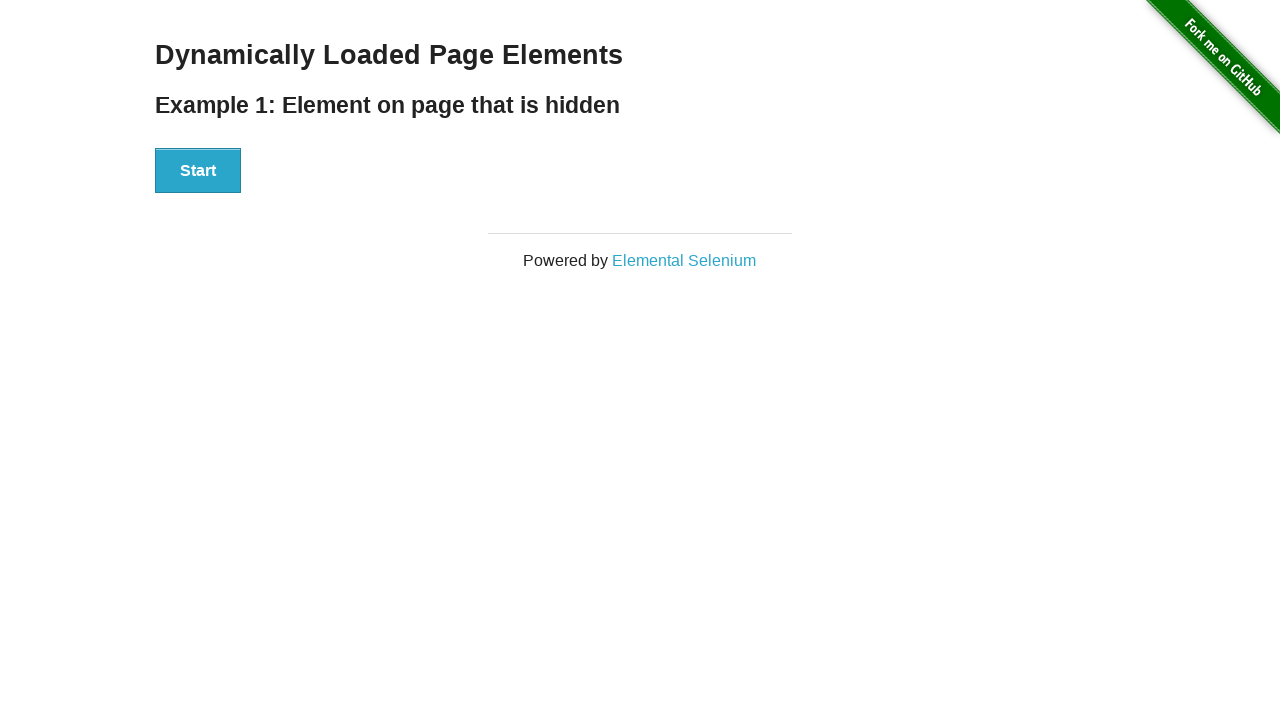

Clicked the Start button to initiate dynamic loading at (198, 171) on #start button
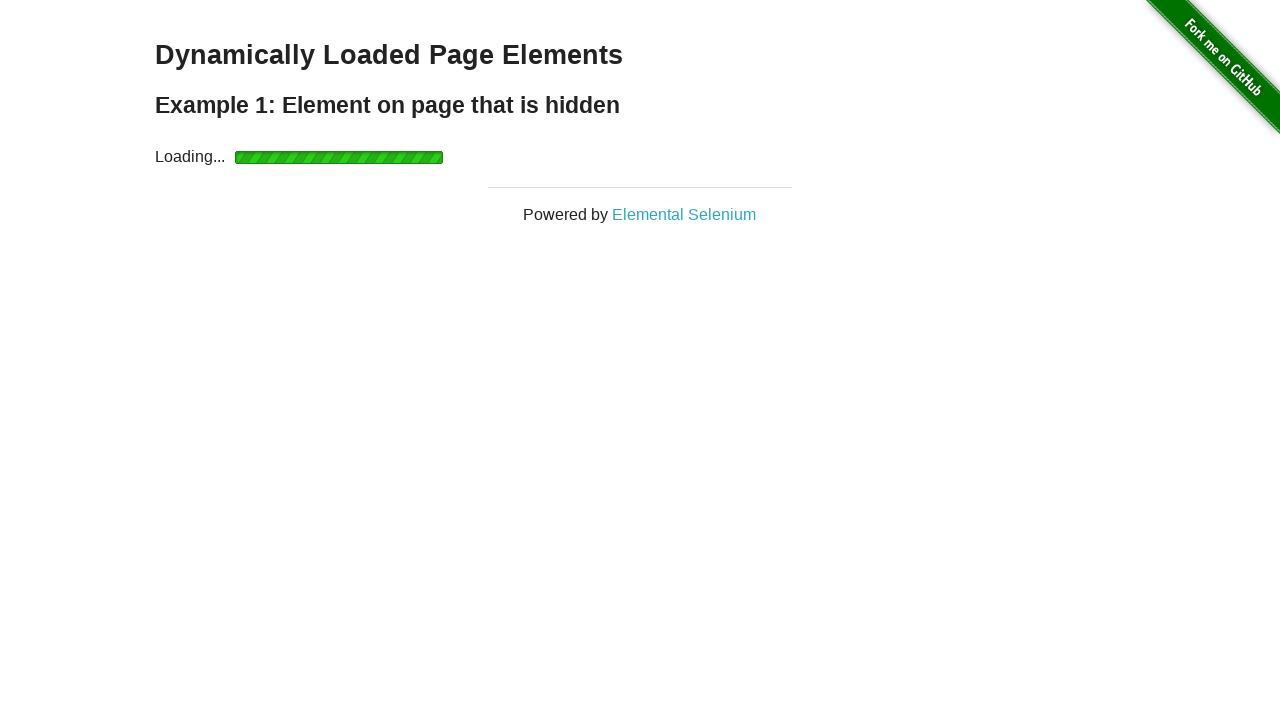

Waited for finish element to become visible after loading completed
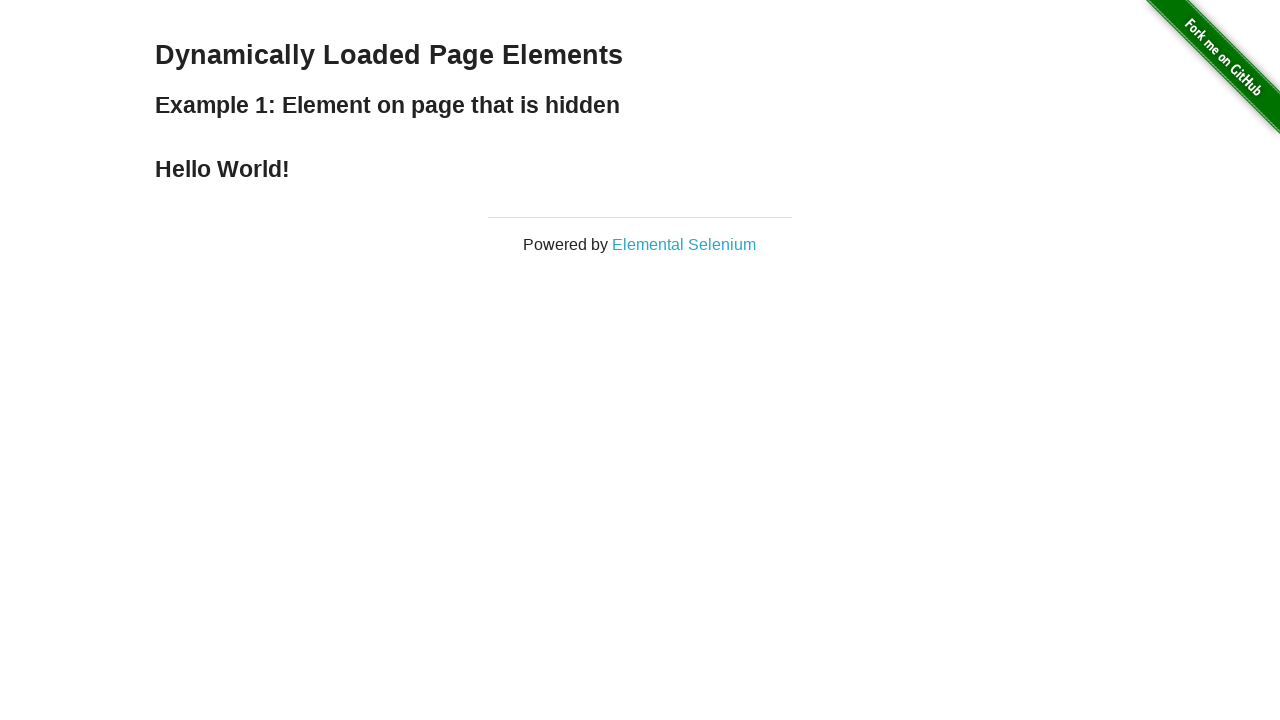

Retrieved finish text content
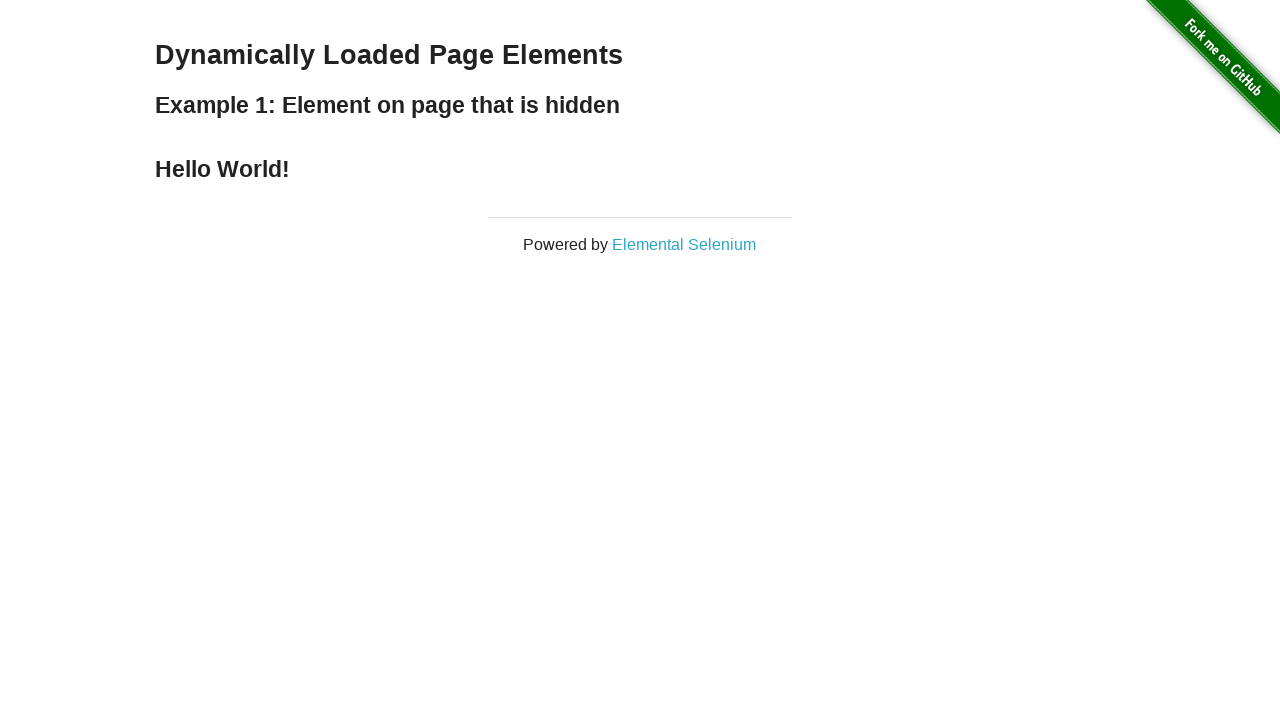

Verified finish text is 'Hello World!'
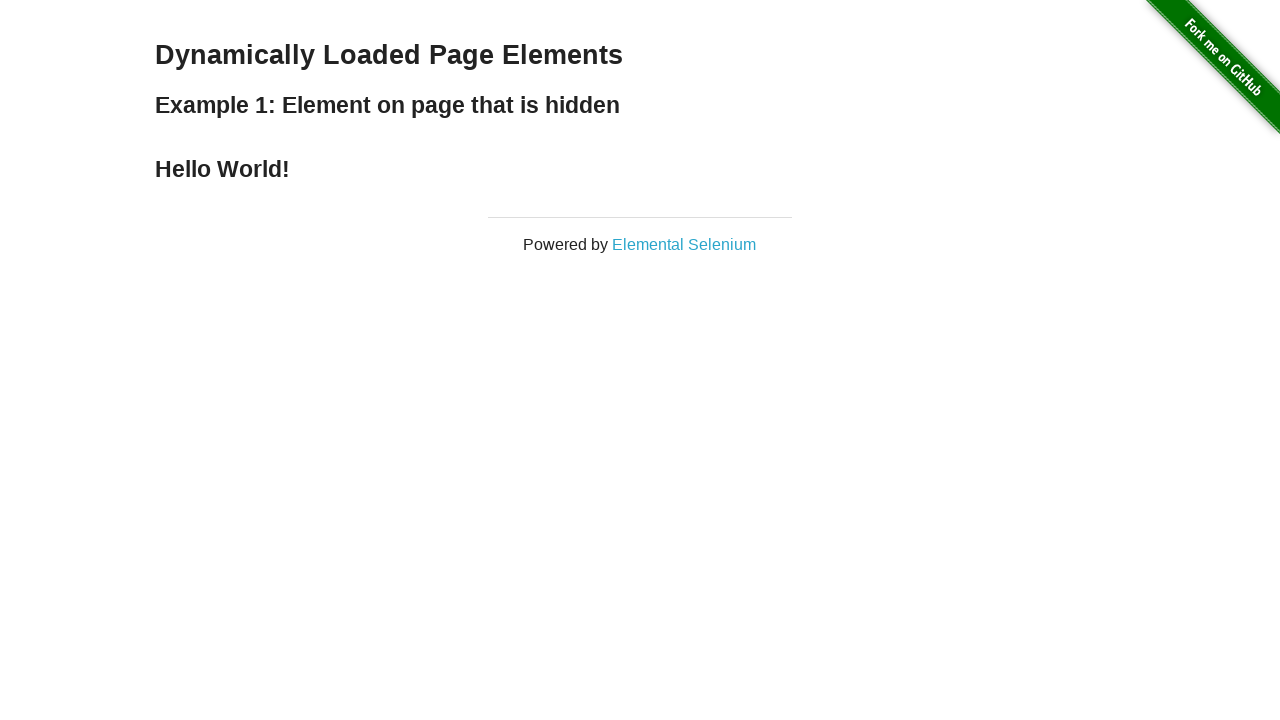

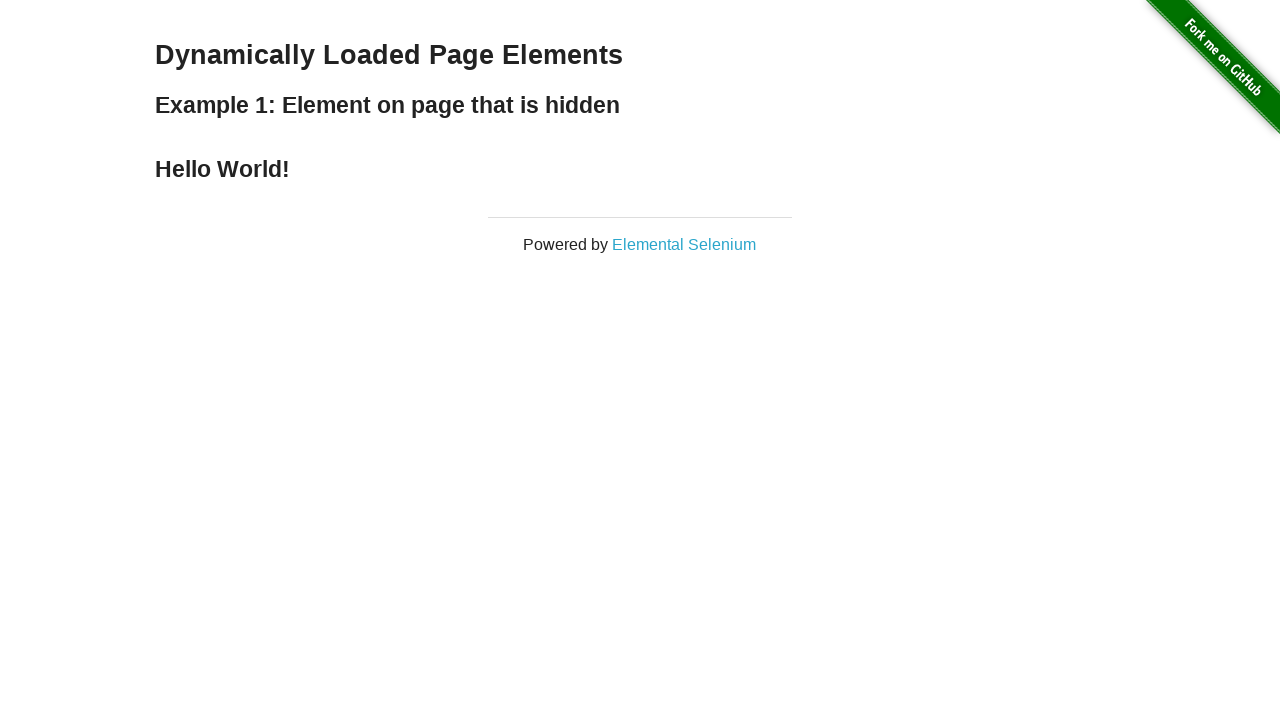